Tests the car valuation flow on Motorway website by entering a vehicle registration number and mileage to get a valuation quote.

Starting URL: https://motorway.co.uk/

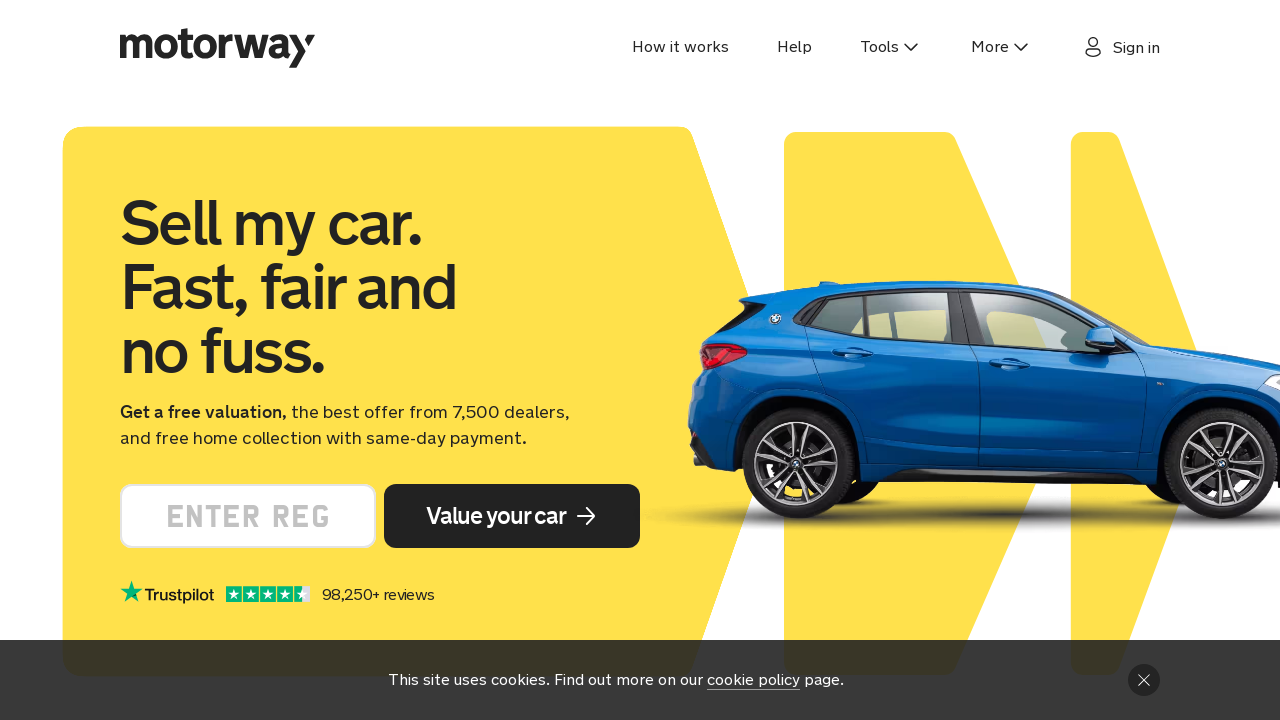

VRM input field loaded on Motorway homepage
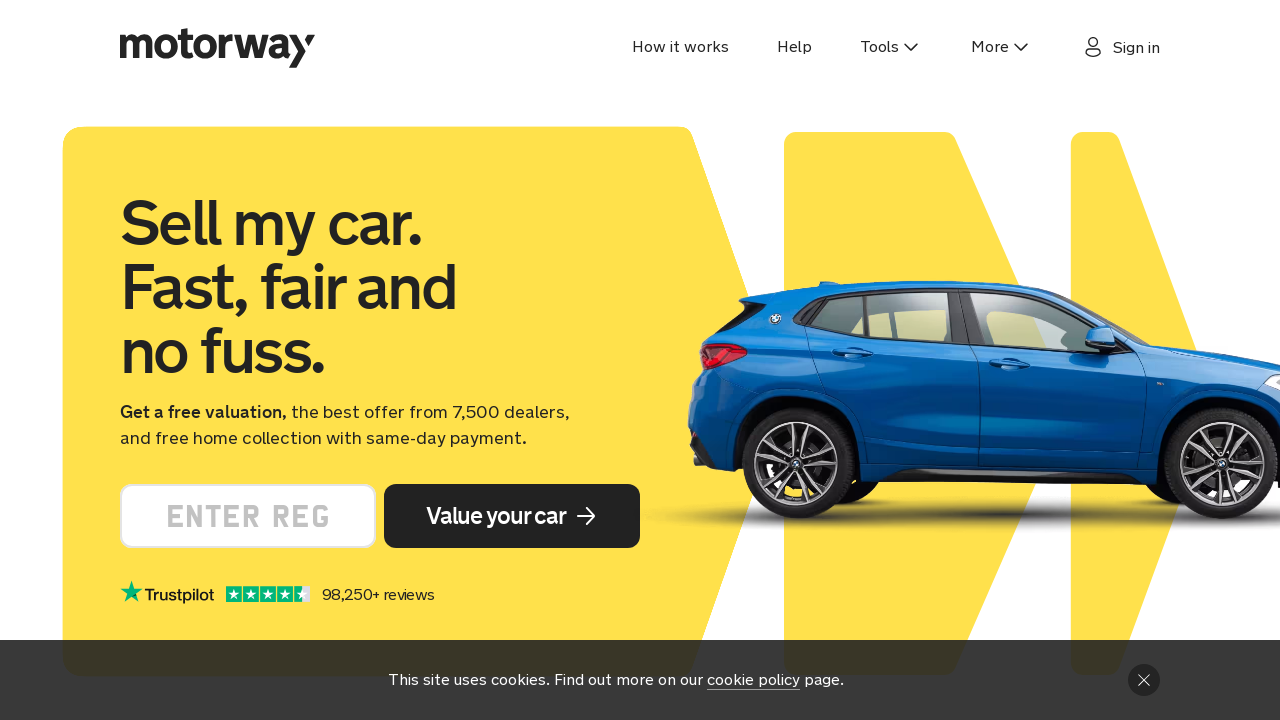

Entered vehicle registration number 'AB12CDE' into VRM input field on #vrm-input
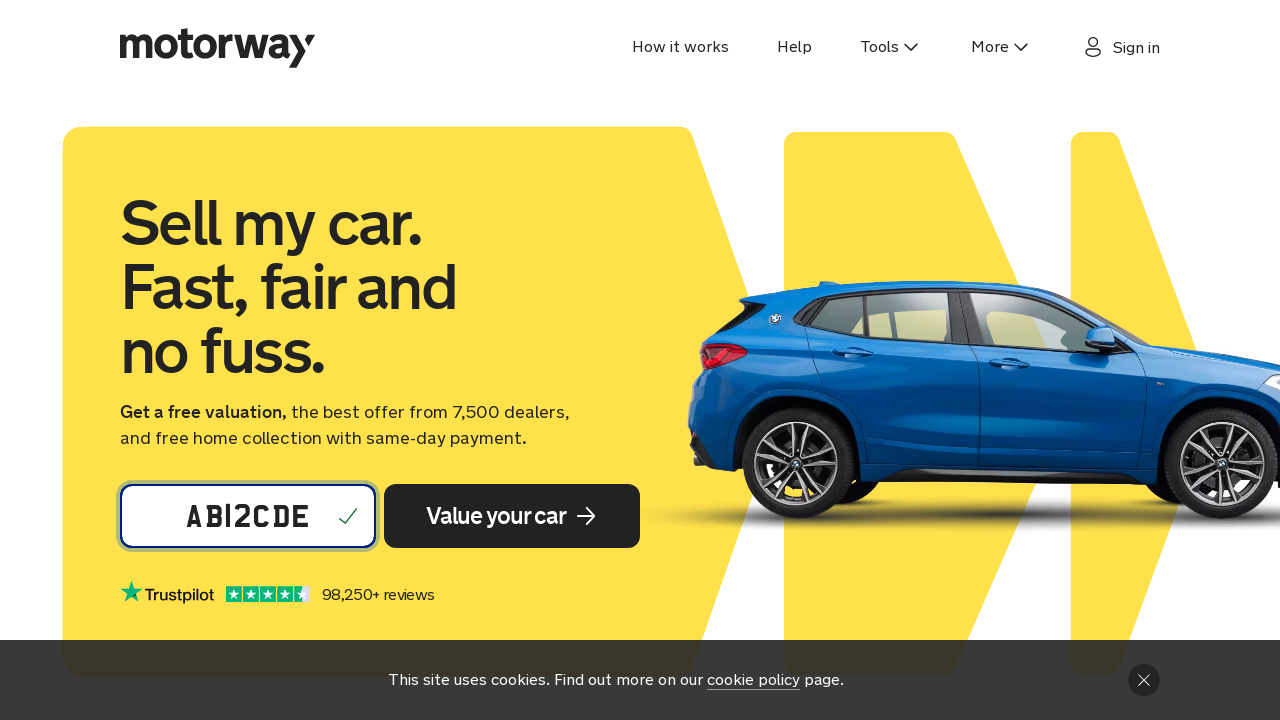

Clicked 'Get Valuation' button to submit registration number at (496, 516) on .Button-module__button-If4h:nth-child(2) > .Button-module__label-SKEy
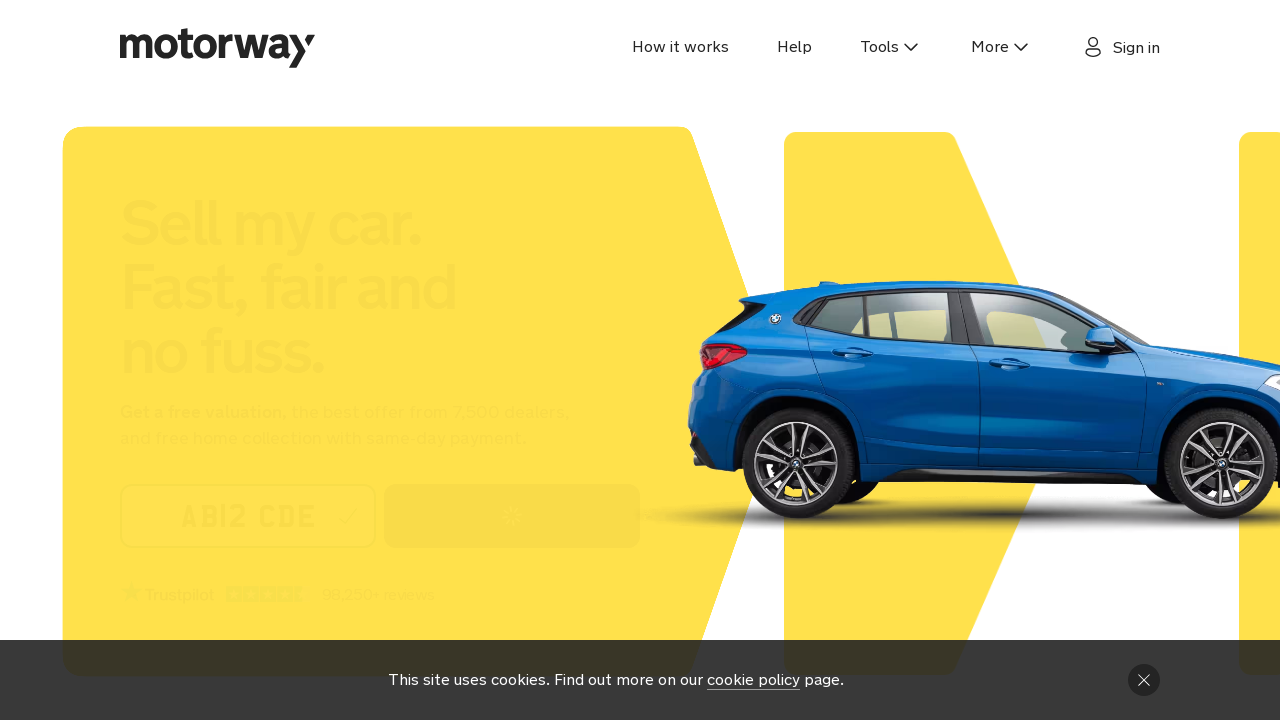

Mileage input field appeared after registration submission
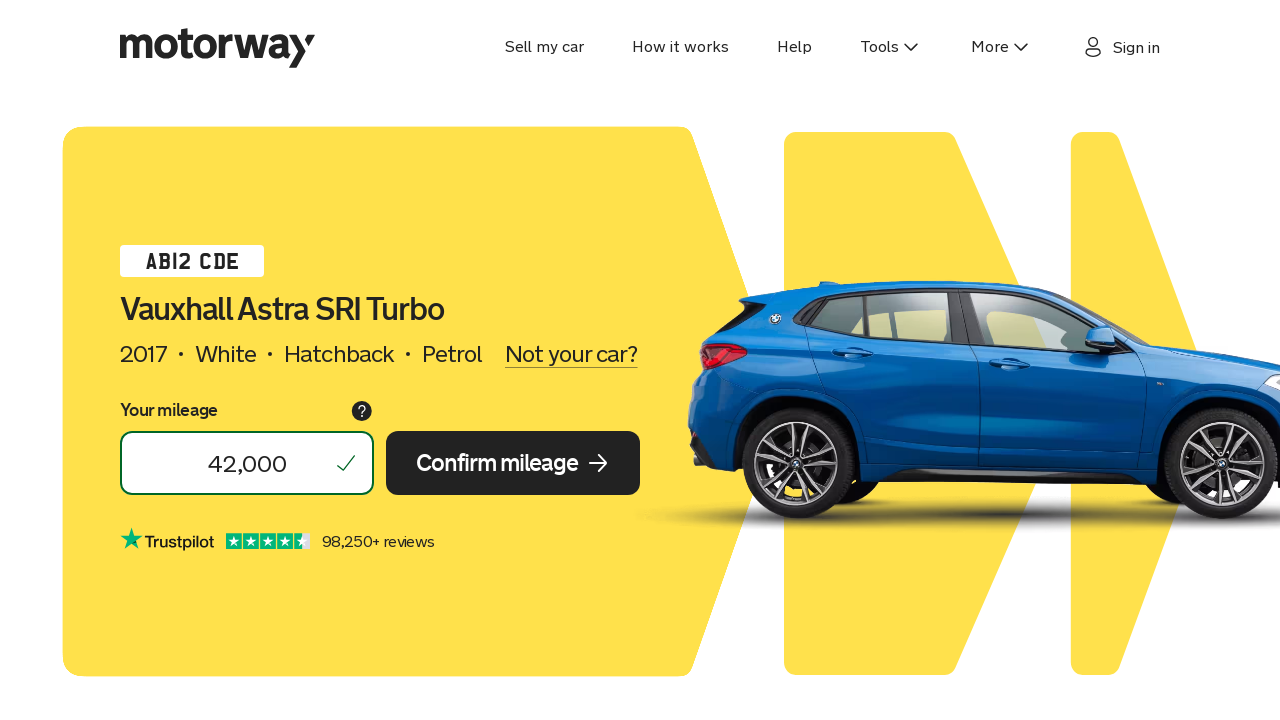

Entered mileage '90000' into mileage input field on #mileage-input
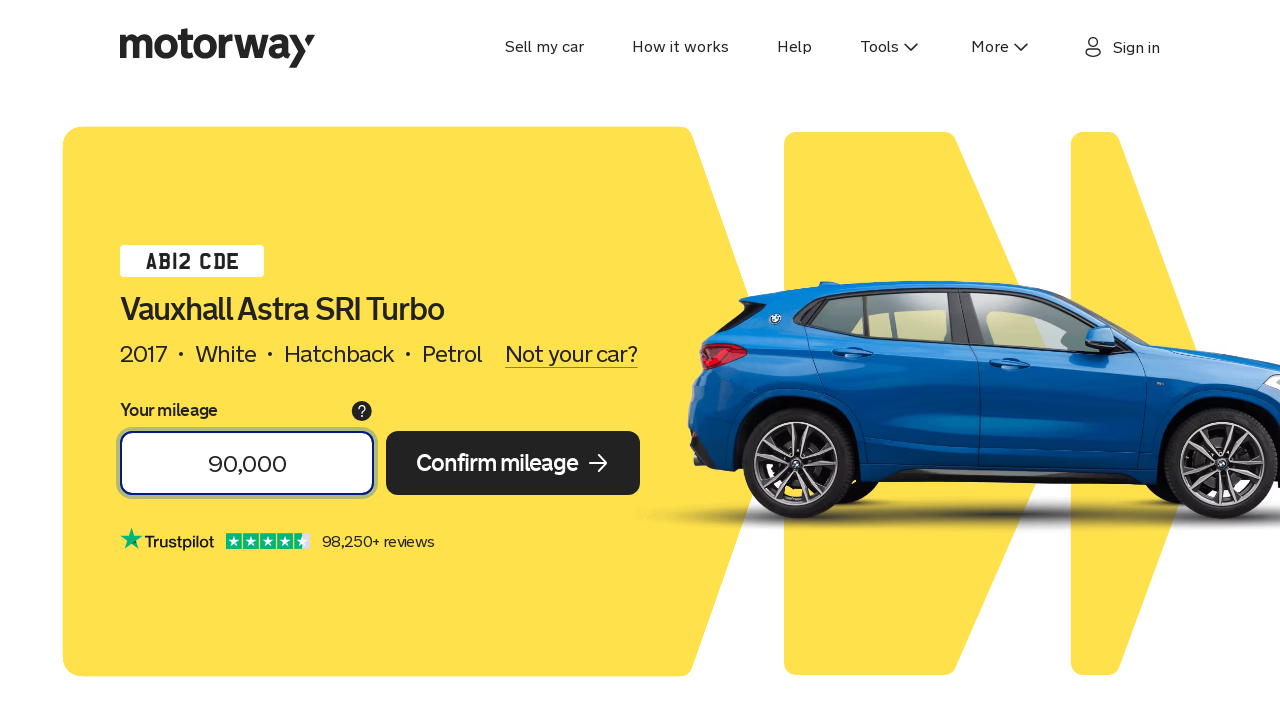

Pressed Enter to submit mileage and retrieve car valuation quote on #mileage-input
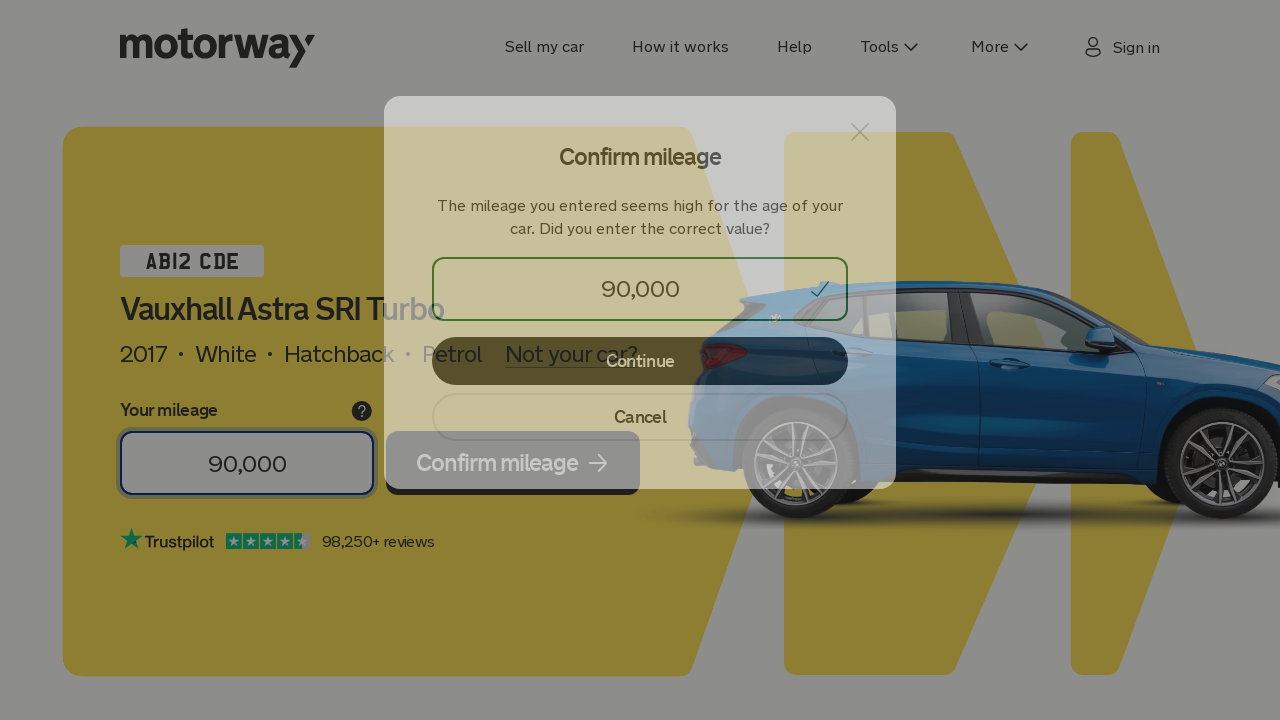

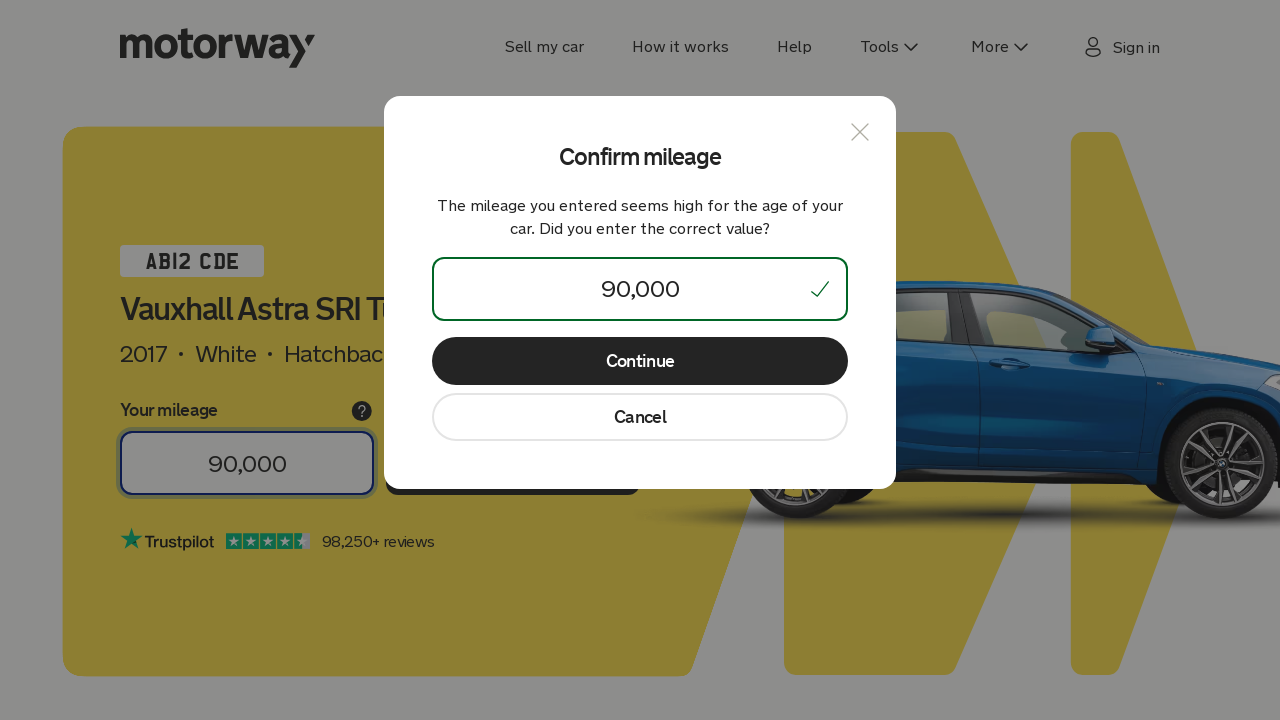